Tests tooltip functionality by hovering over a button and verifying that a tooltip appears with text content

Starting URL: https://demoqa.com/tool-tips

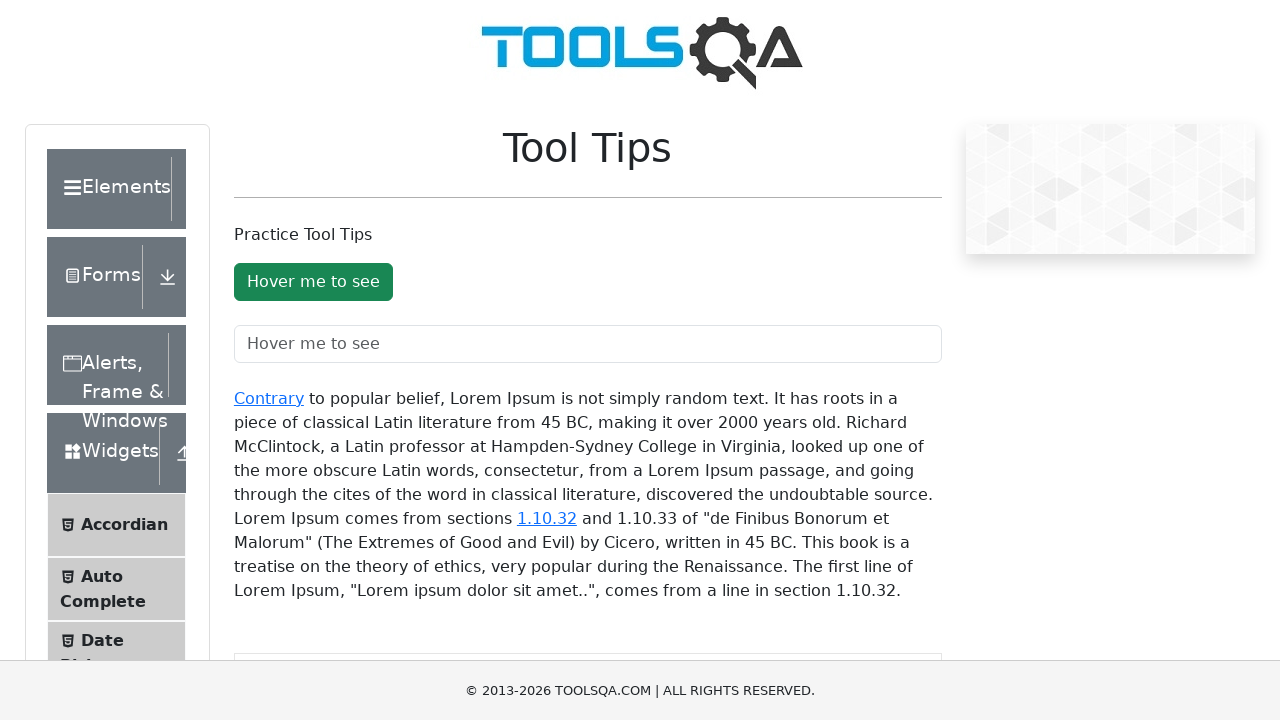

Hovered over the tooltip button at (313, 282) on #toolTipButton
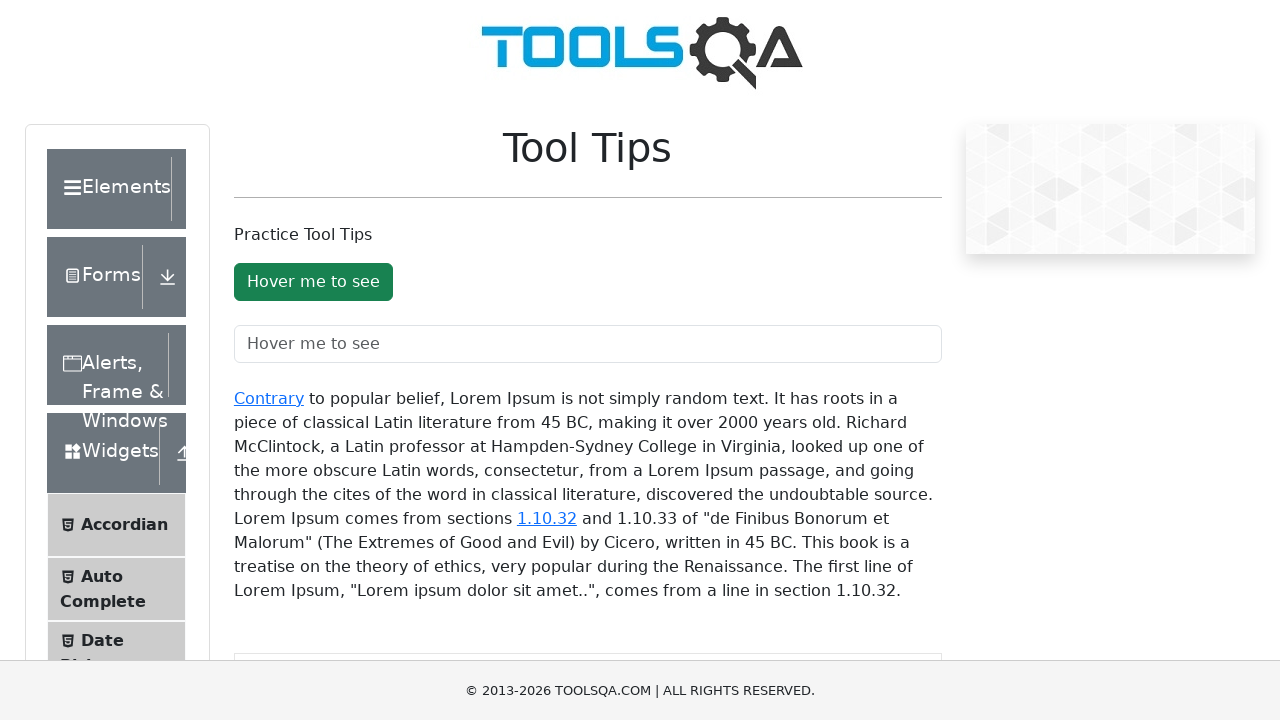

Tooltip appeared and became visible
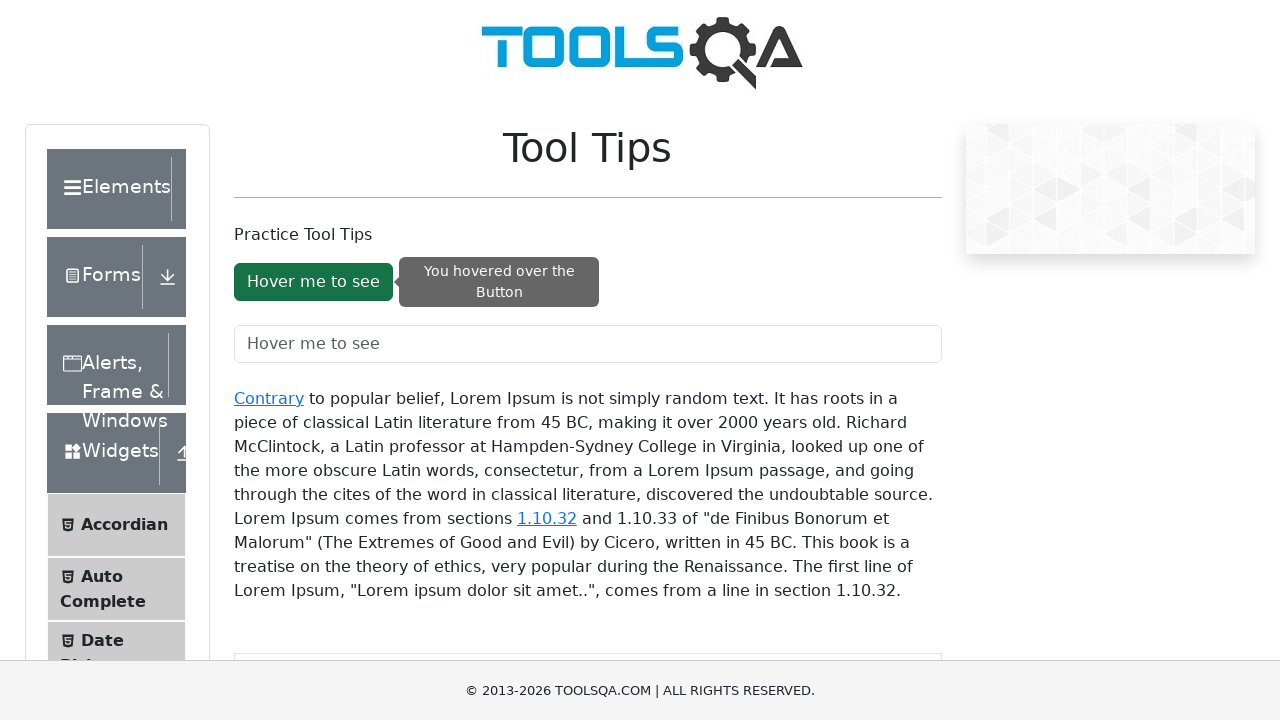

Retrieved tooltip text: 'You hovered over the Button'
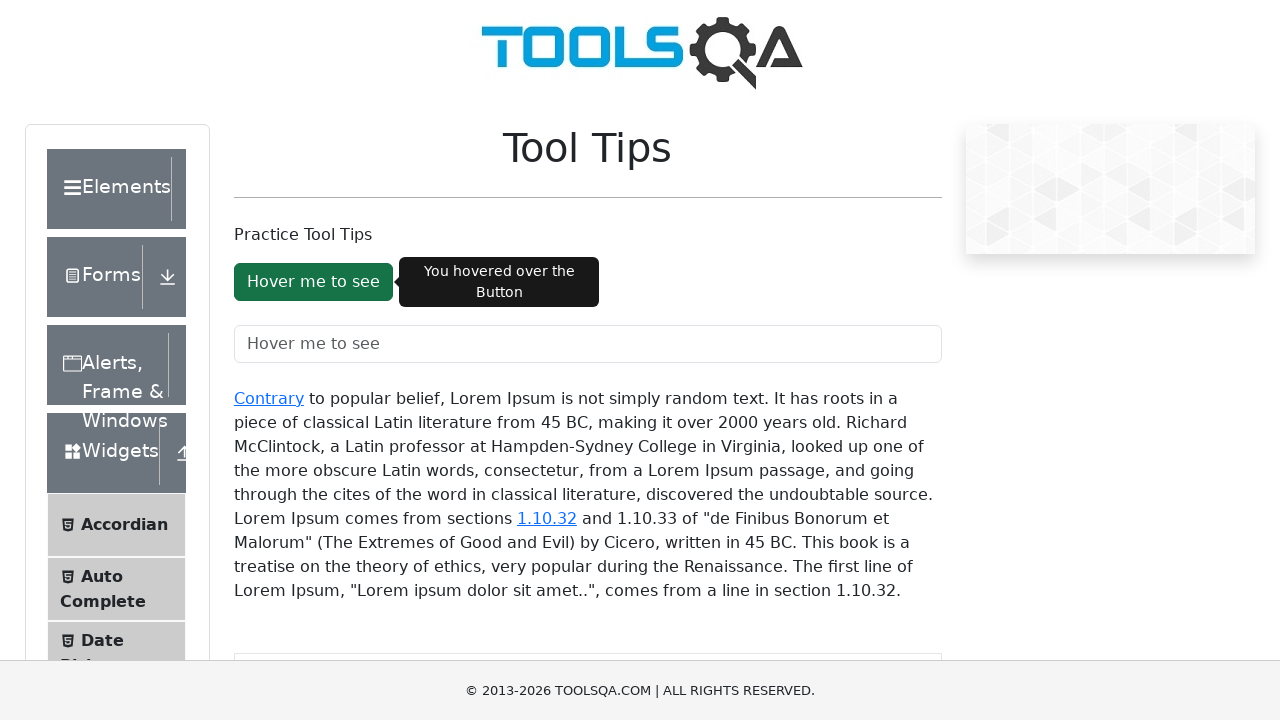

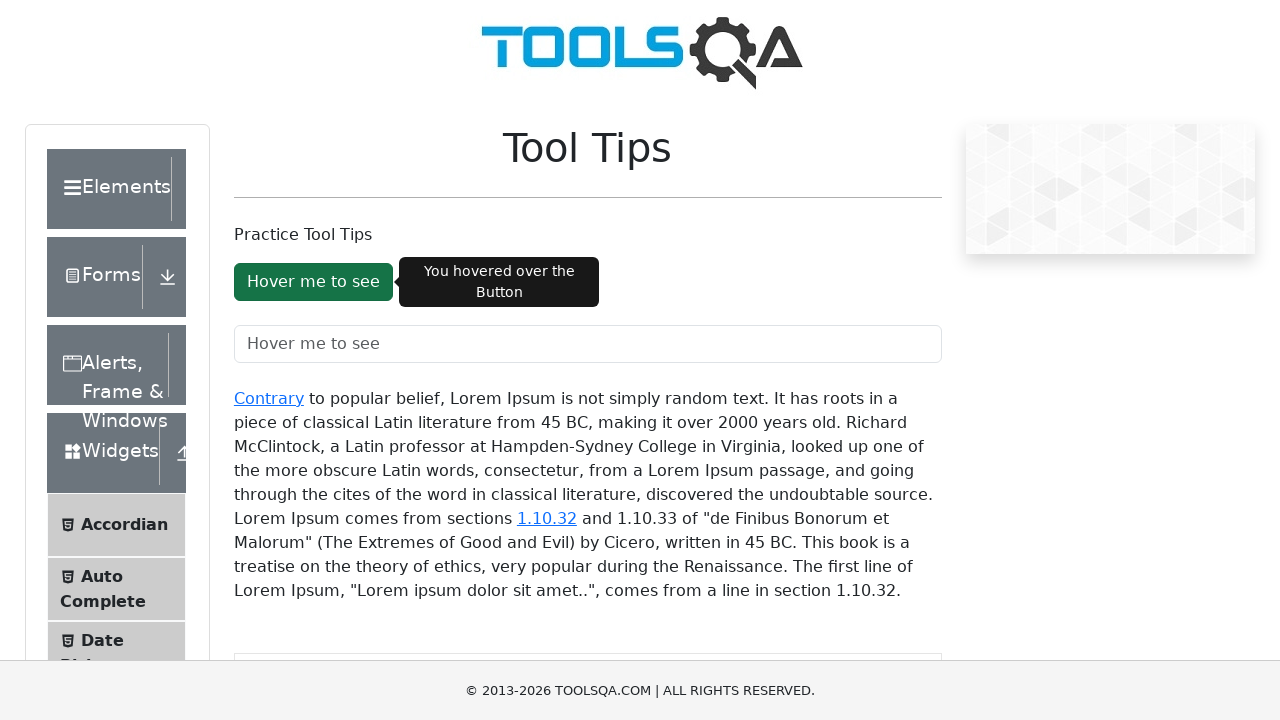